Tests selecting options from a dropdown by visible text, by value, and by index, then verifies the selections are made correctly.

Starting URL: https://www.selenium.dev/selenium/web/formPage.html

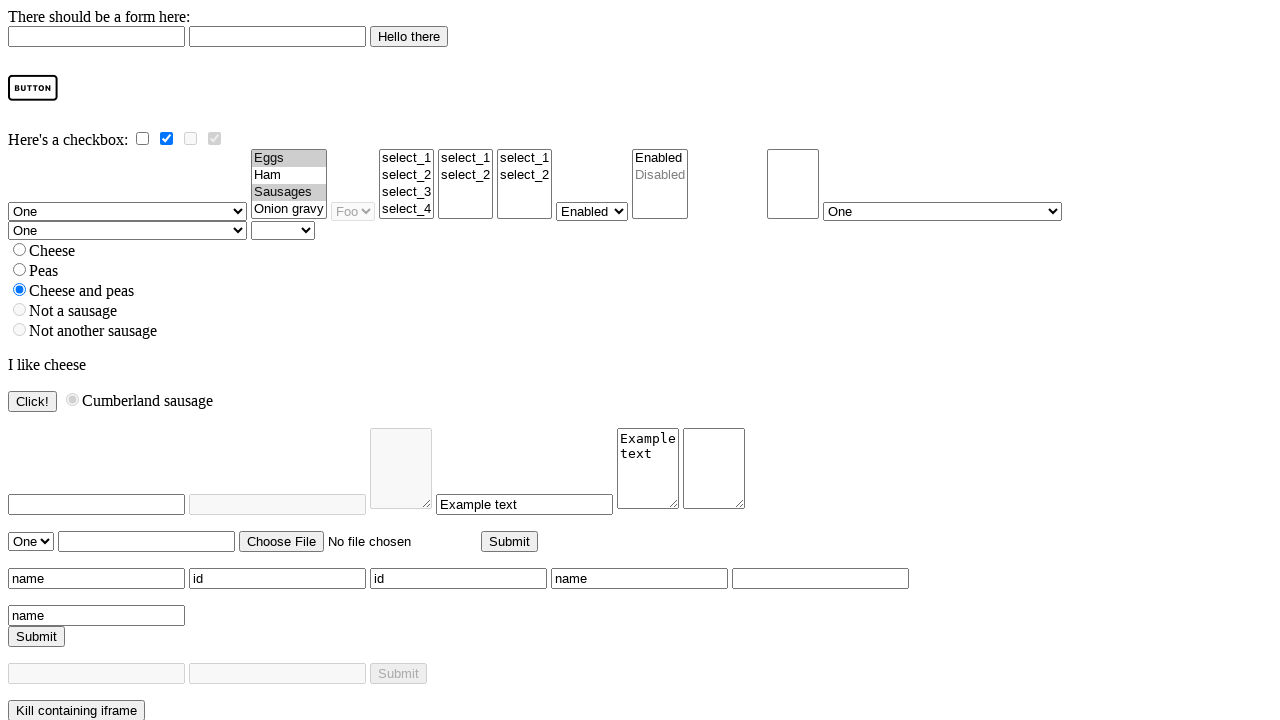

Selected option 'Four' by visible text from dropdown on select[name='selectomatic']
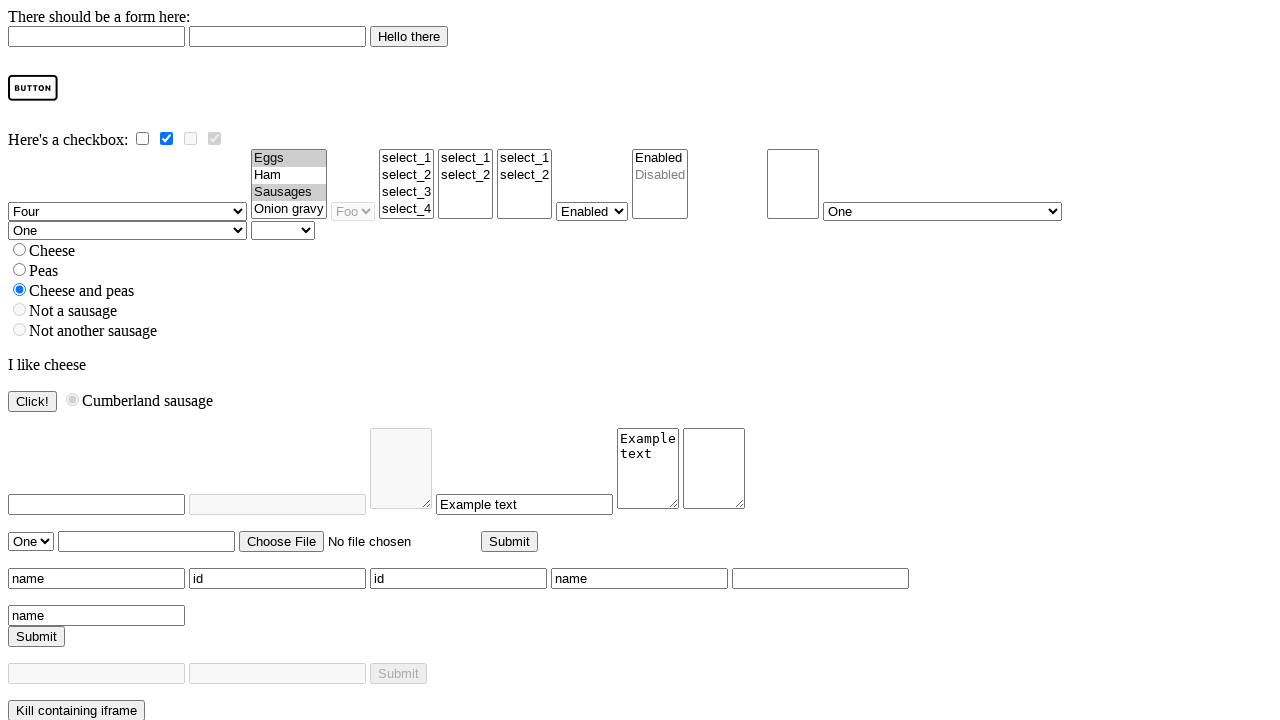

Verified that 'Four' option is selected
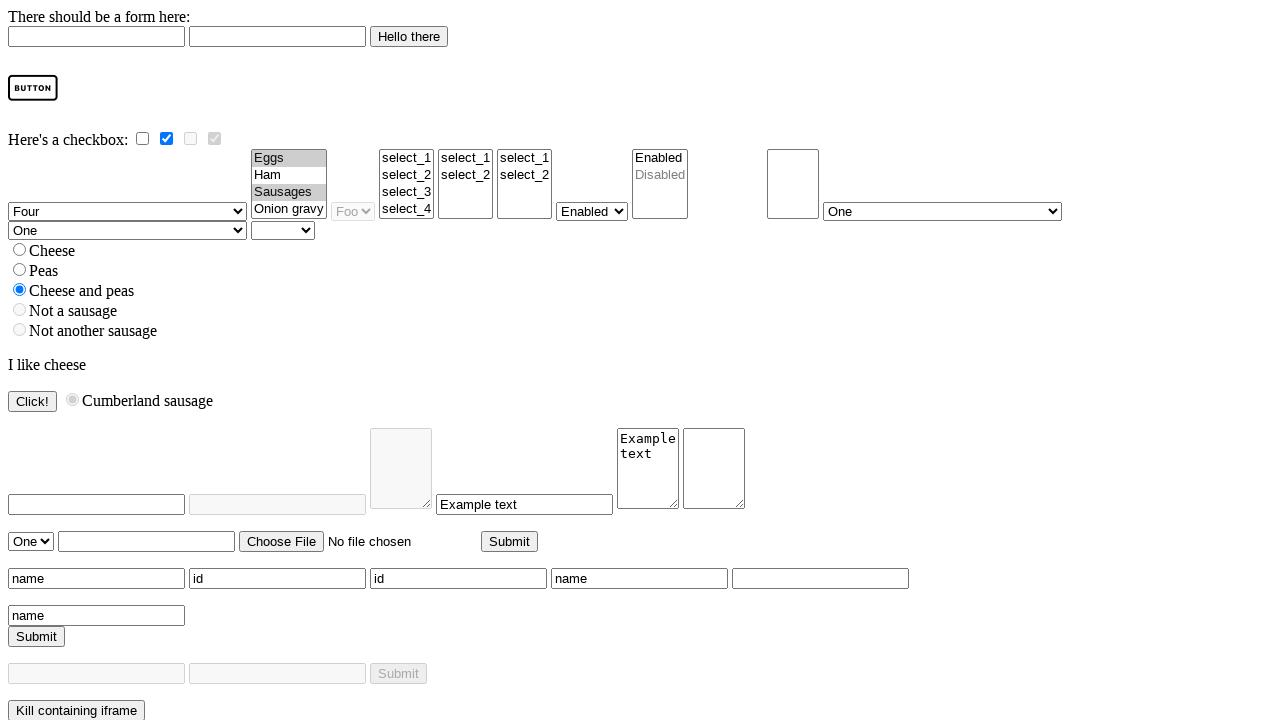

Selected option by value 'two' from dropdown on select[name='selectomatic']
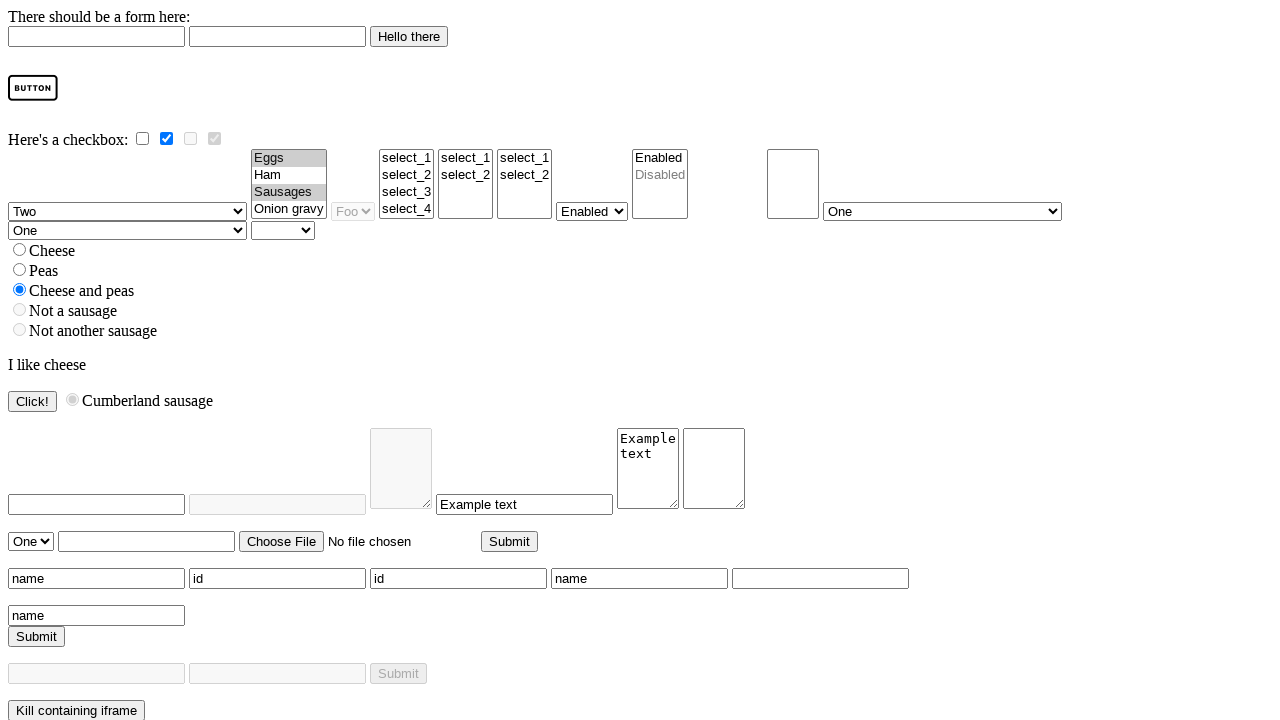

Selected option at index 3 (4th option) from dropdown on select[name='selectomatic']
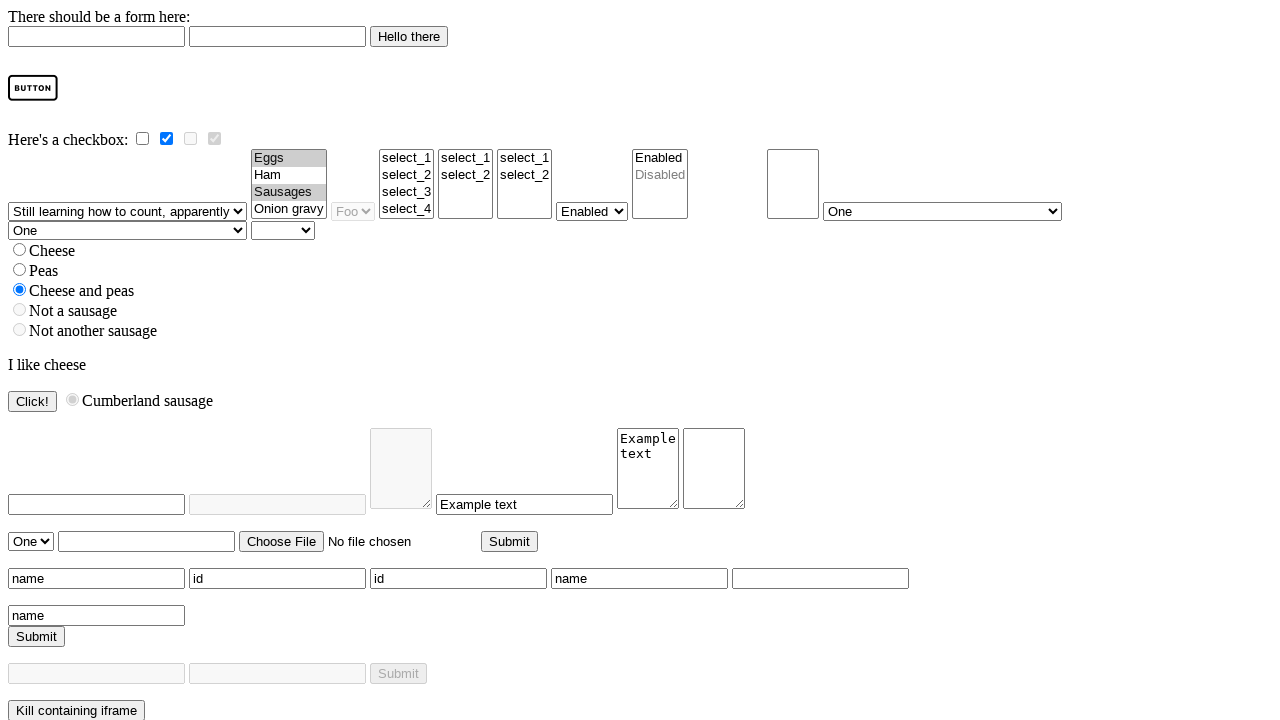

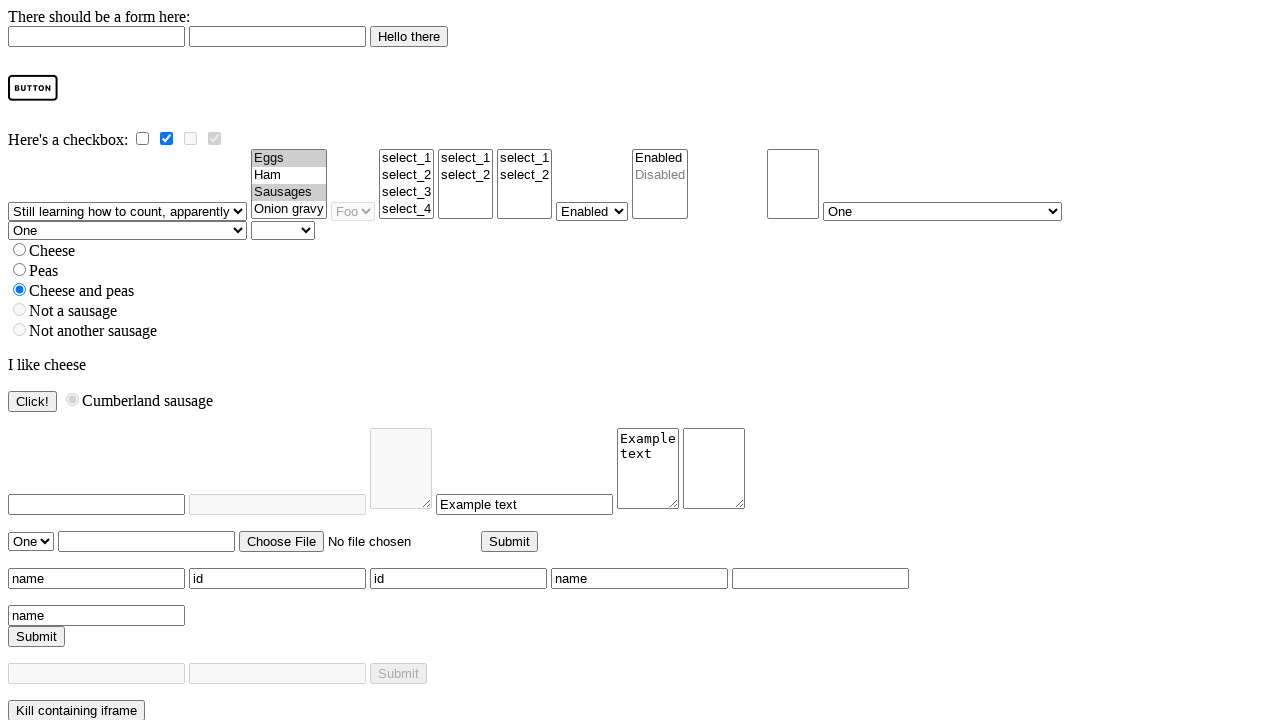